Comprehensive test of various web elements including radio buttons, checkboxes, dropdowns, text fields, alerts, hover actions, window switching, and web tables on the Let's Kode It practice page

Starting URL: https://www.letskodeit.com/practice

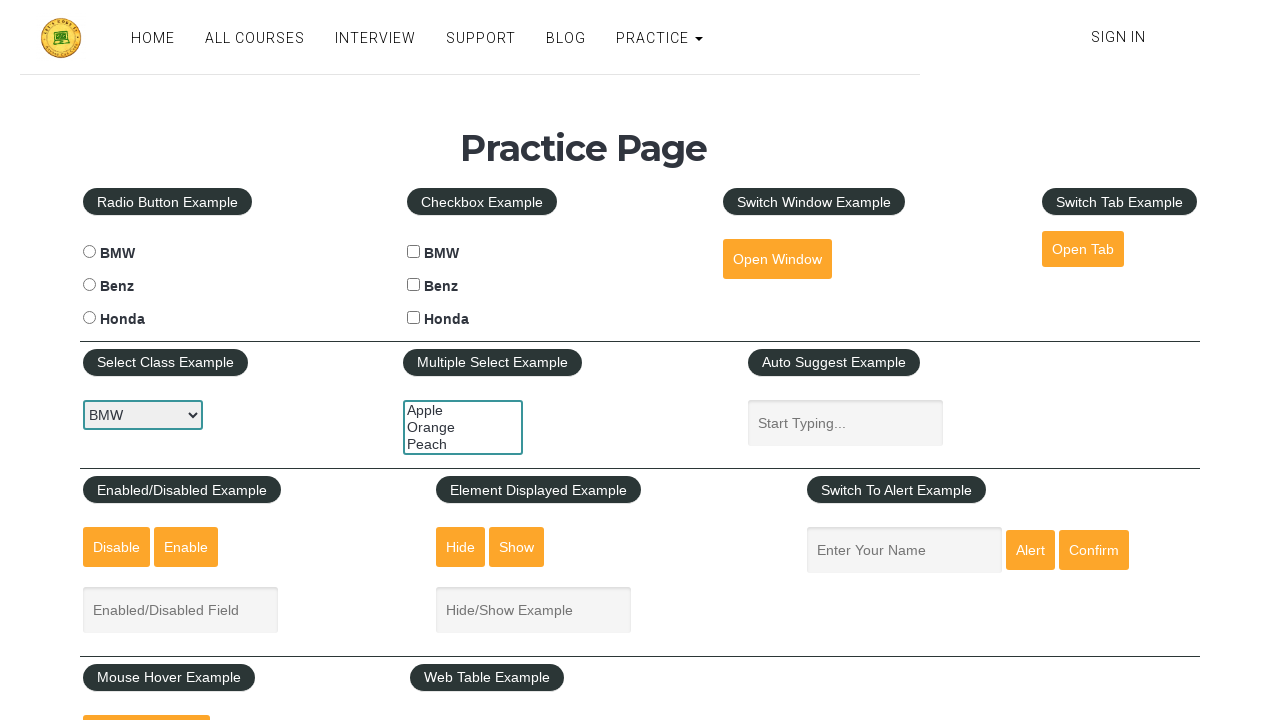

Selected Benz radio button at (89, 285) on xpath=//div[@class='left-align']//input[@value='benz']
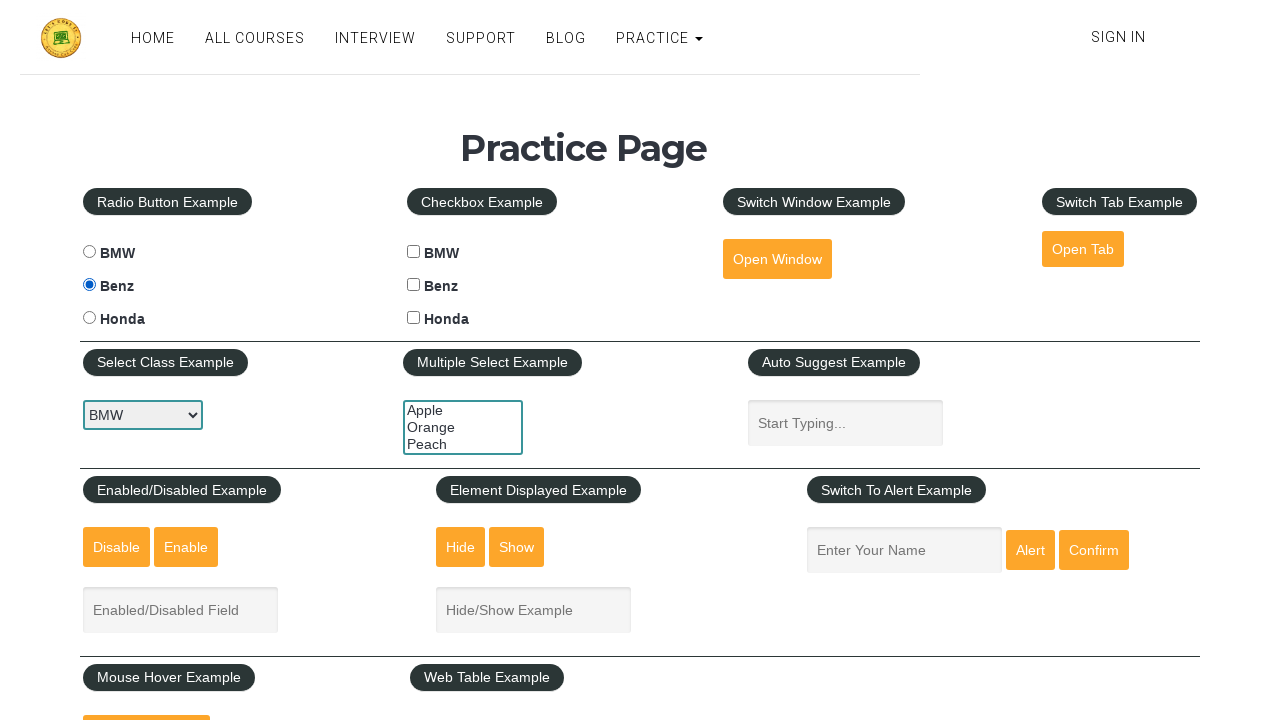

Selected BMW checkbox at (414, 252) on xpath=//div[@class='cen-align']//input[@value='bmw']
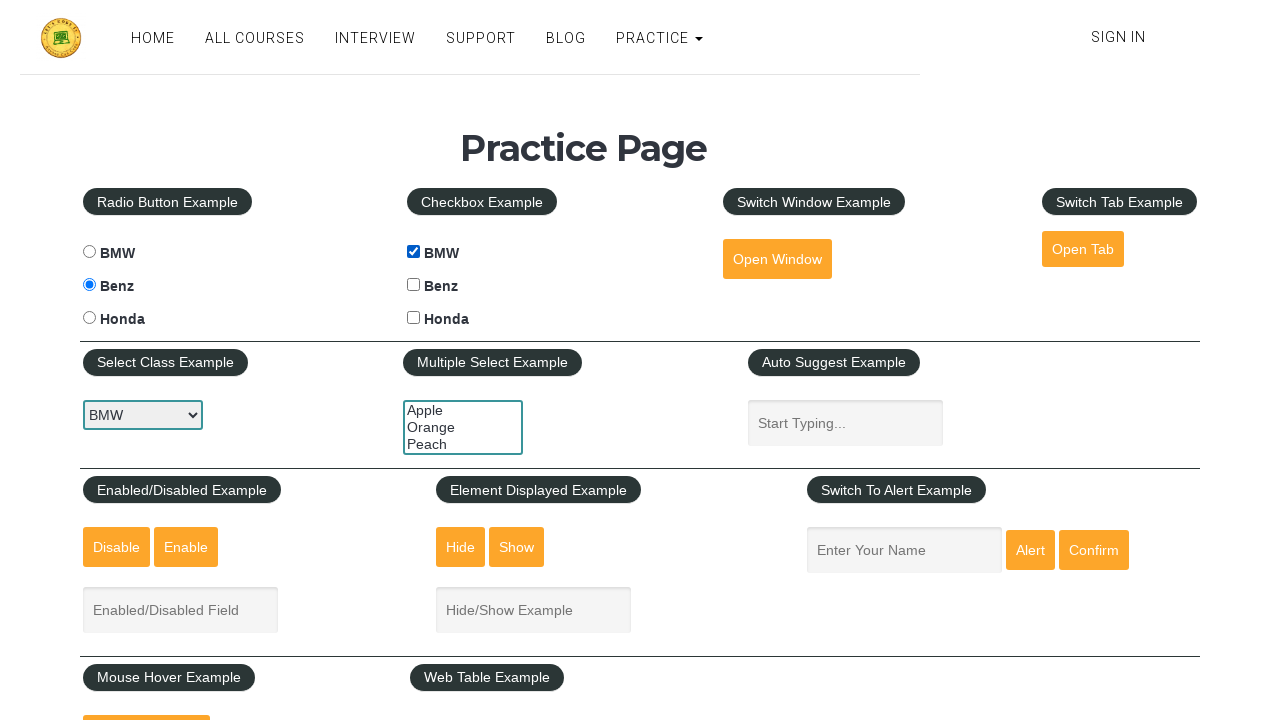

Selected Honda checkbox at (414, 318) on xpath=//div[@class='cen-align']//input[@value='honda']
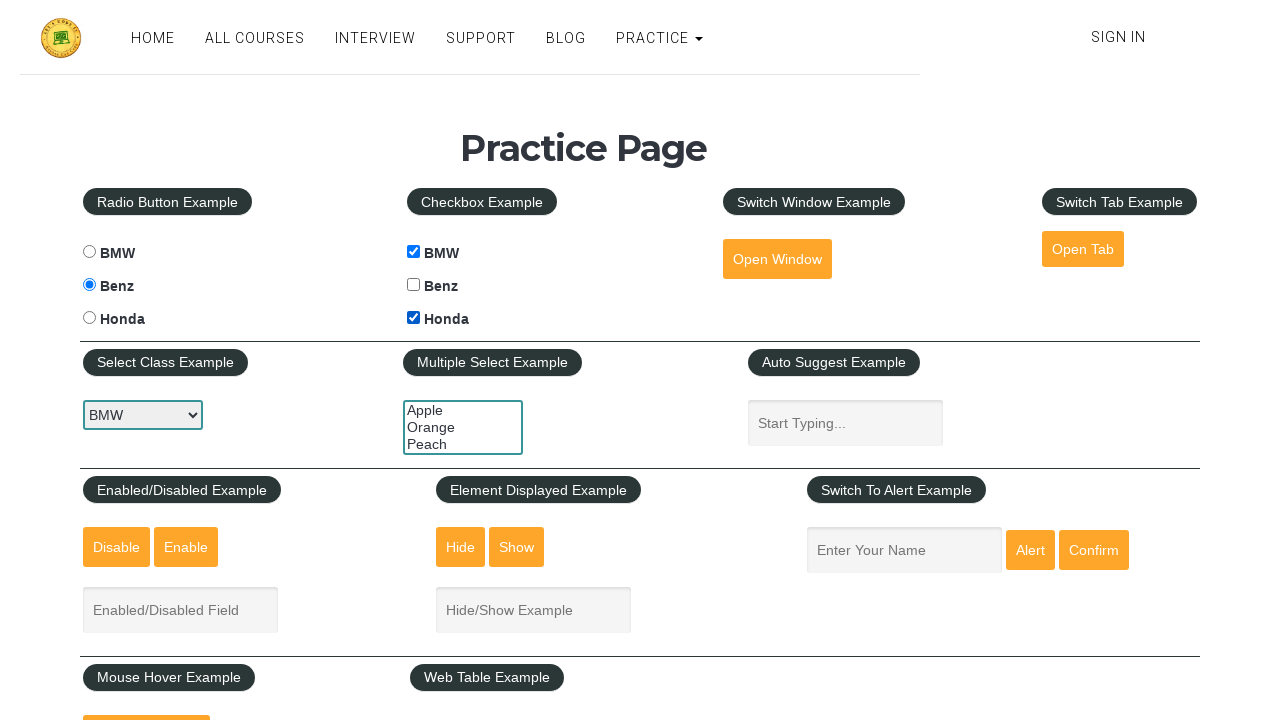

Selected Benz from single-select dropdown on select#carselect
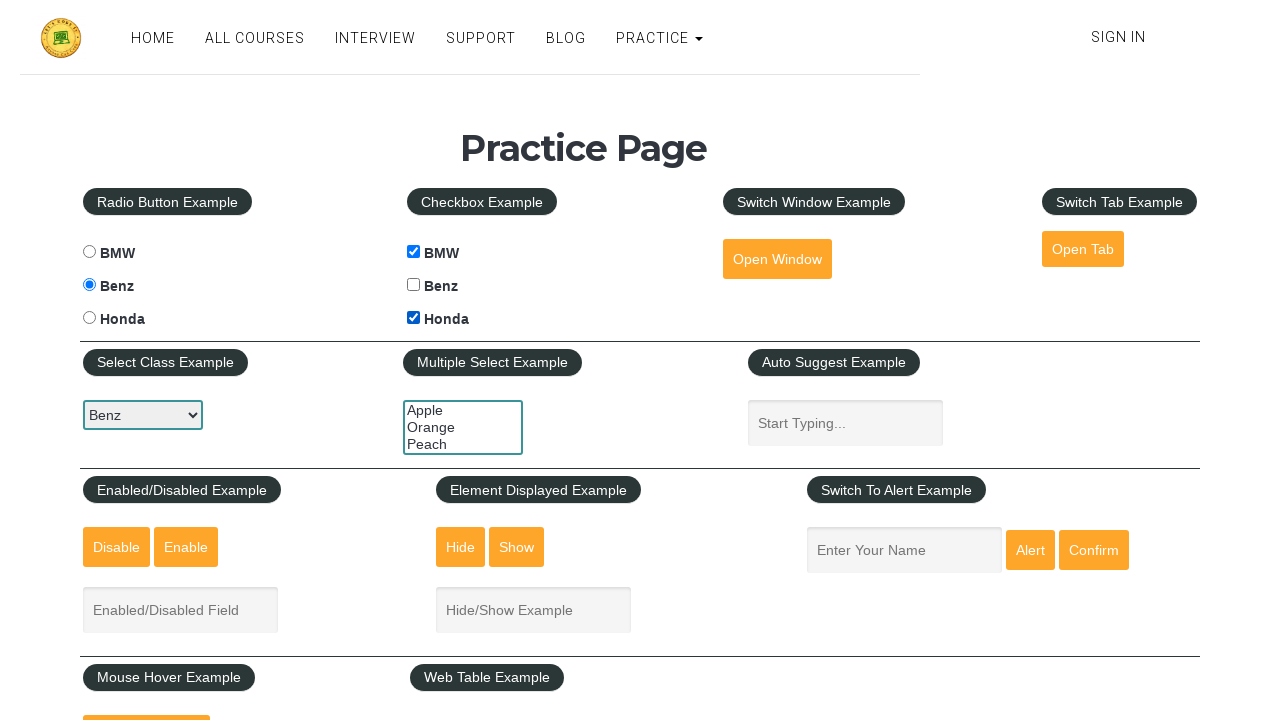

Selected Apple from multi-select dropdown on select#multiple-select-example
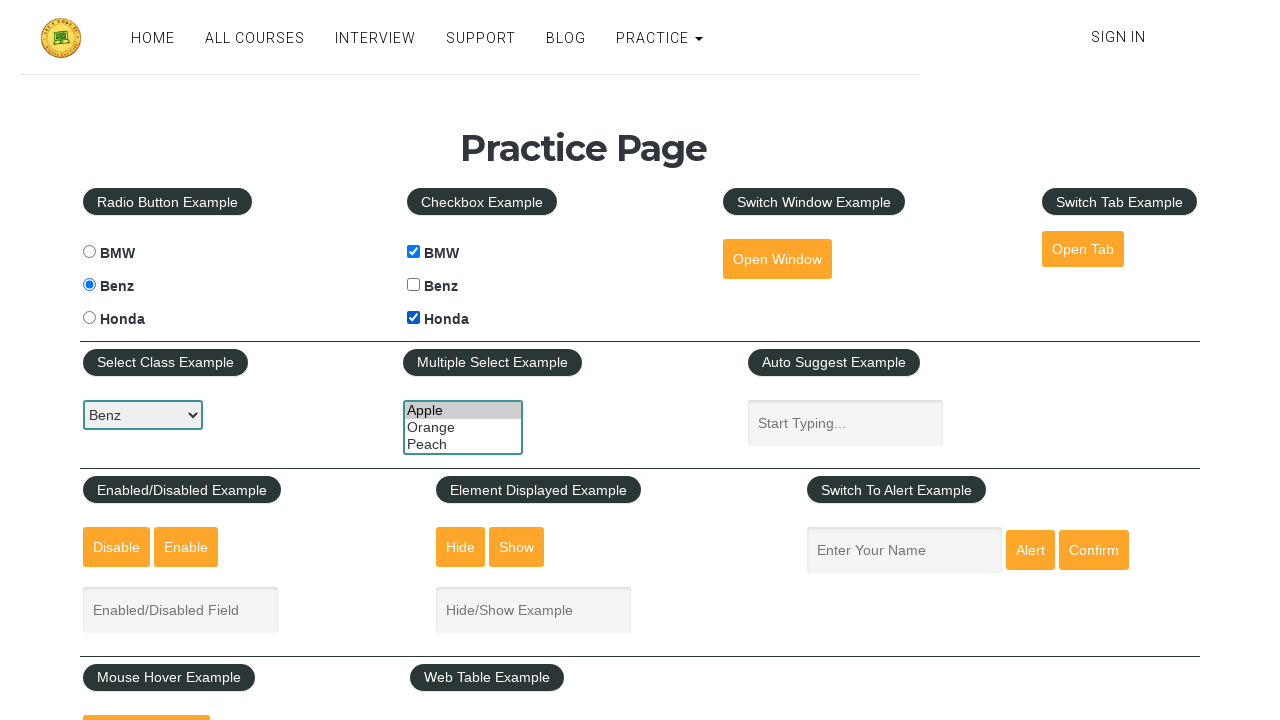

Selected Peach from multi-select dropdown on select#multiple-select-example
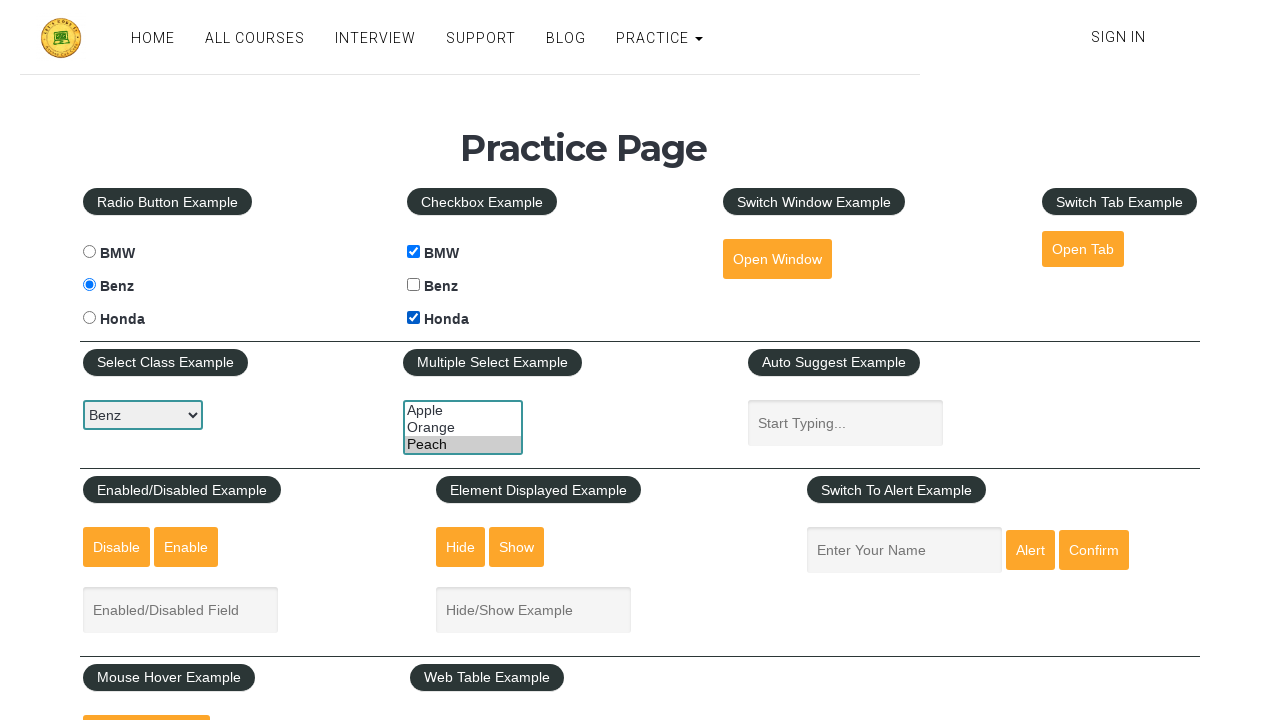

Clicked enable button at (186, 547) on input#enabled-button
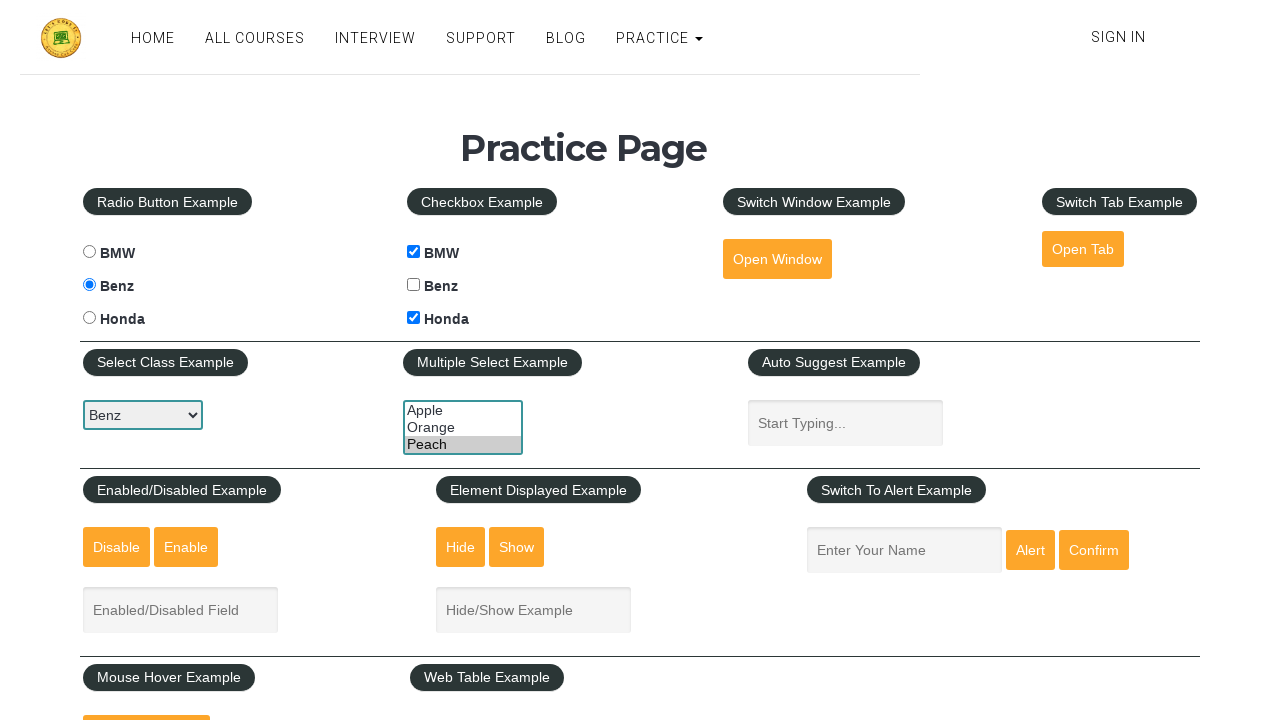

Filled enabled field with 'Hello World' on input#enabled-example-input
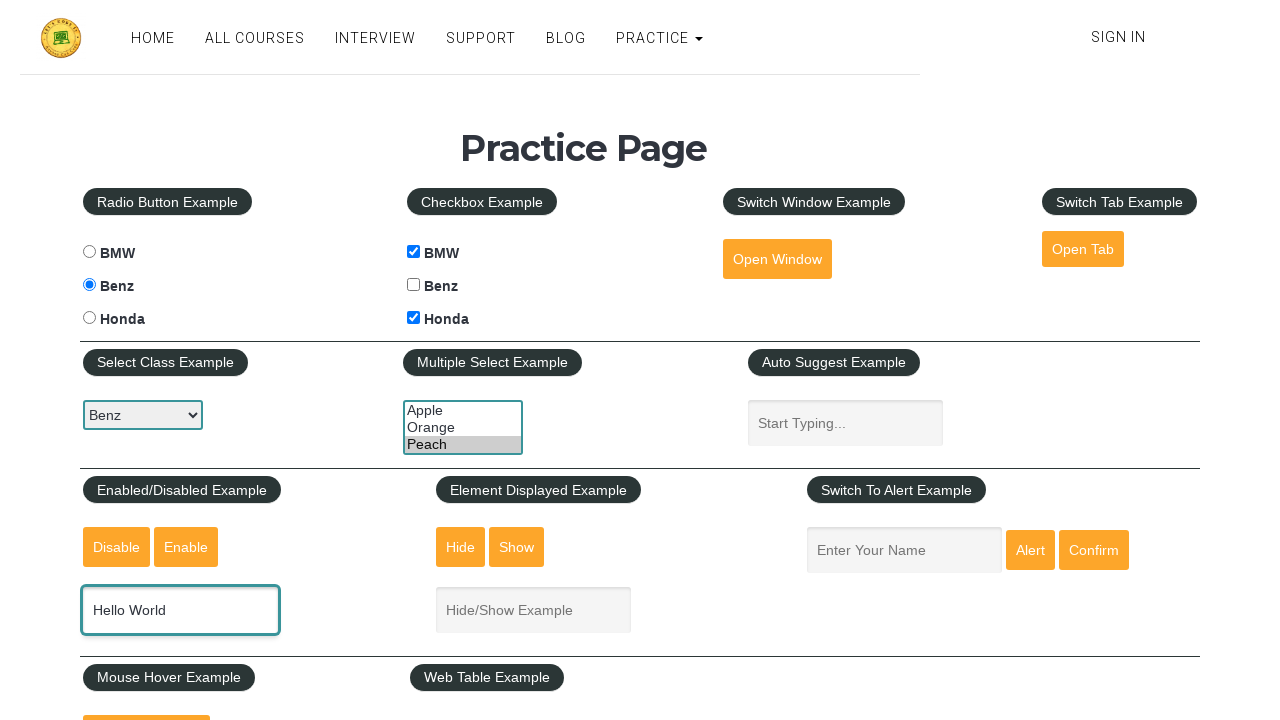

Clicked disable button at (116, 547) on input#disabled-button
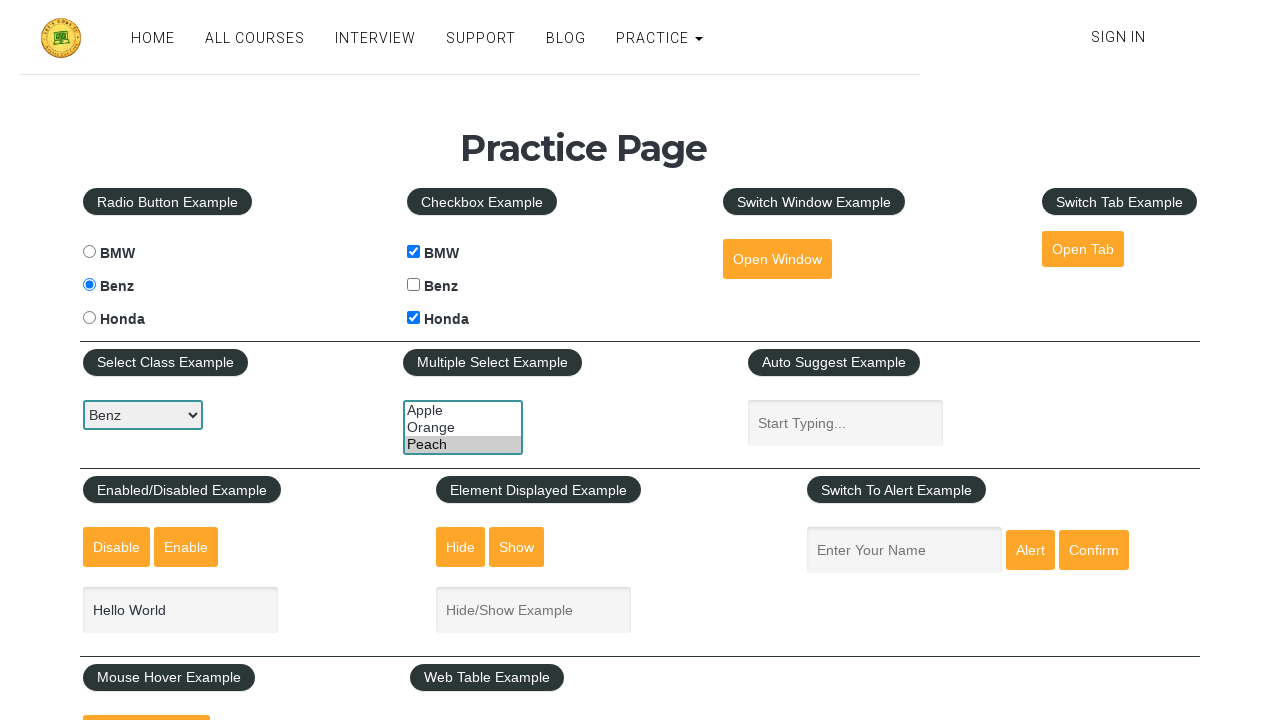

Clicked show textbox button at (517, 547) on input#show-textbox
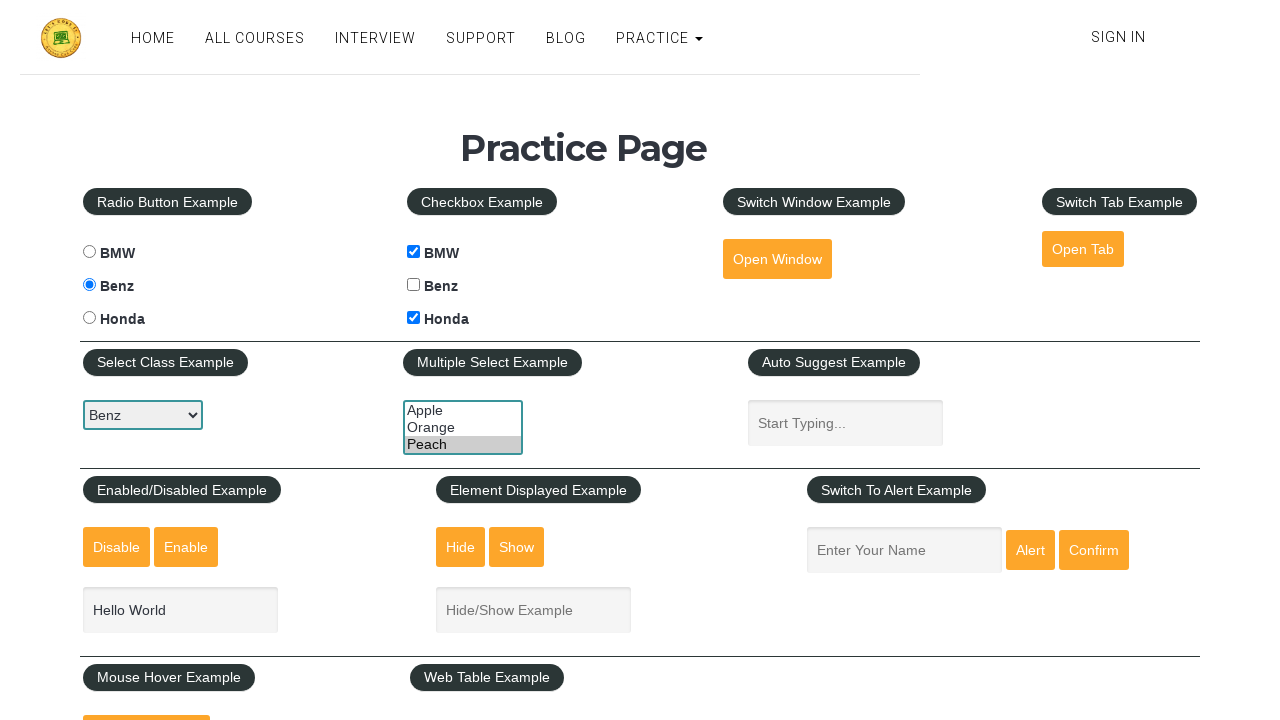

Filled displayed text field with 'In Show field' on input#displayed-text
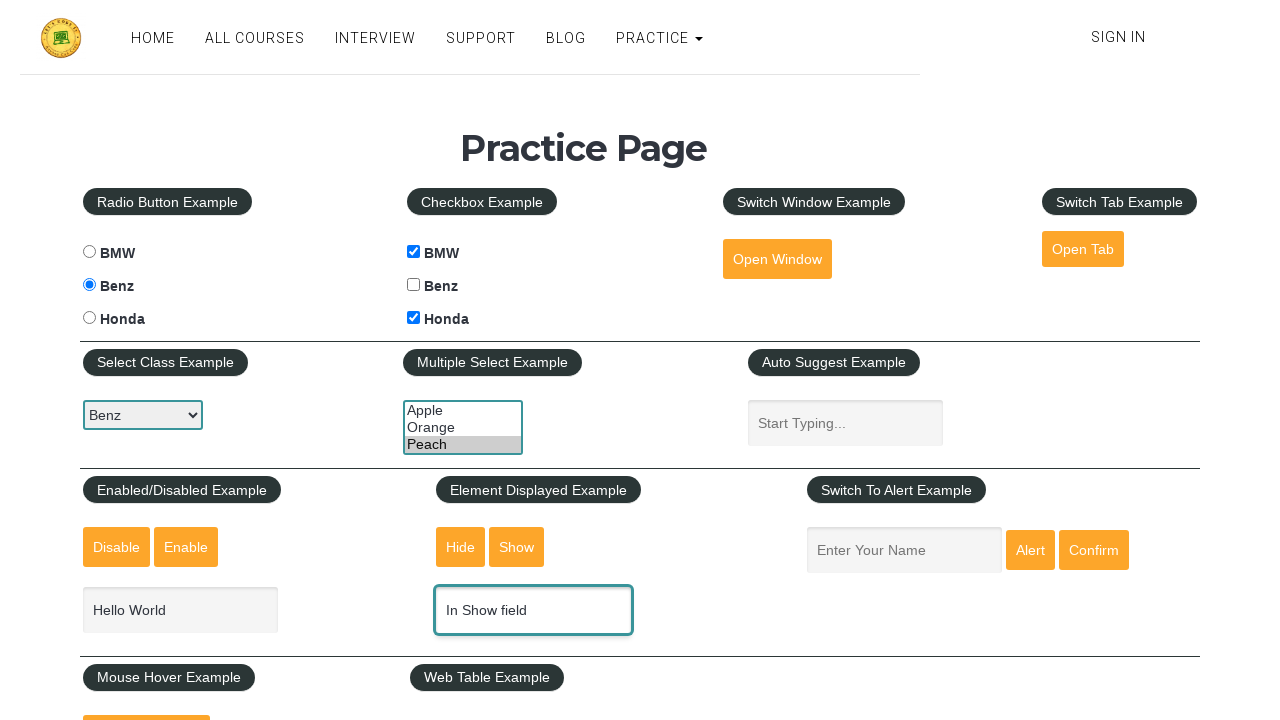

Clicked hide textbox button at (461, 547) on input#hide-textbox
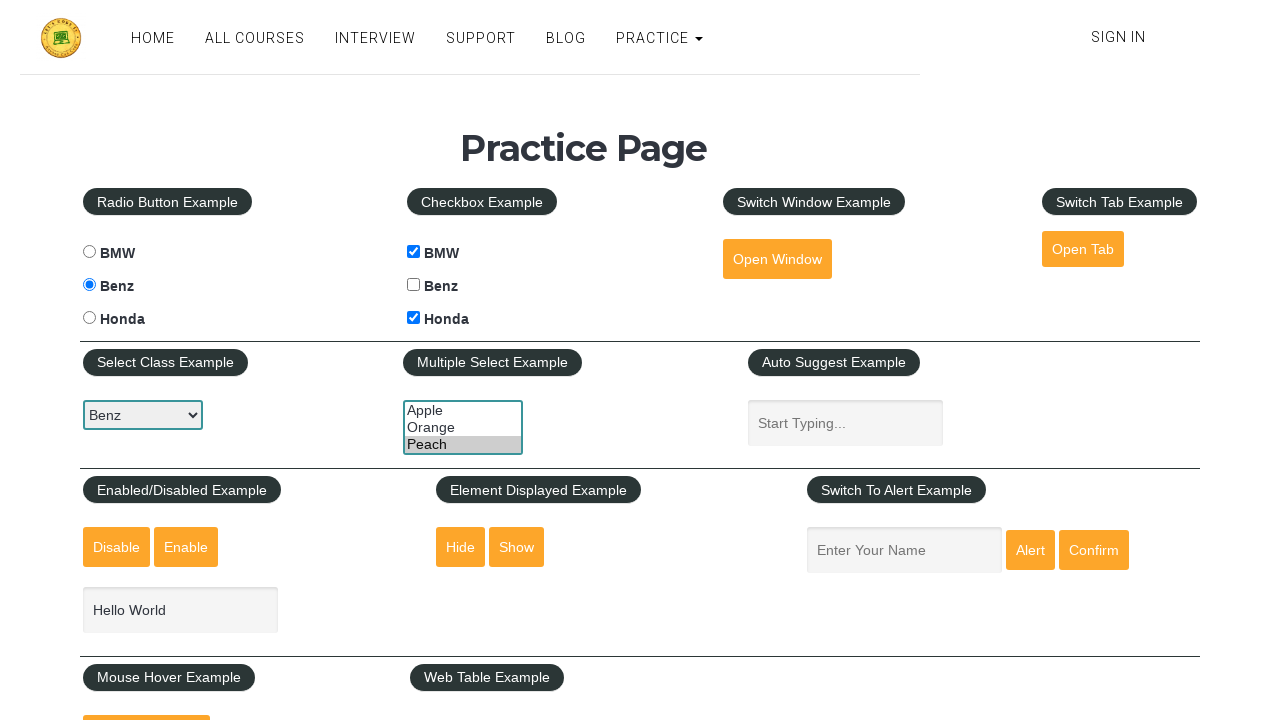

Filled name field with 'Bhargav' for alert on input[name='enter-name']
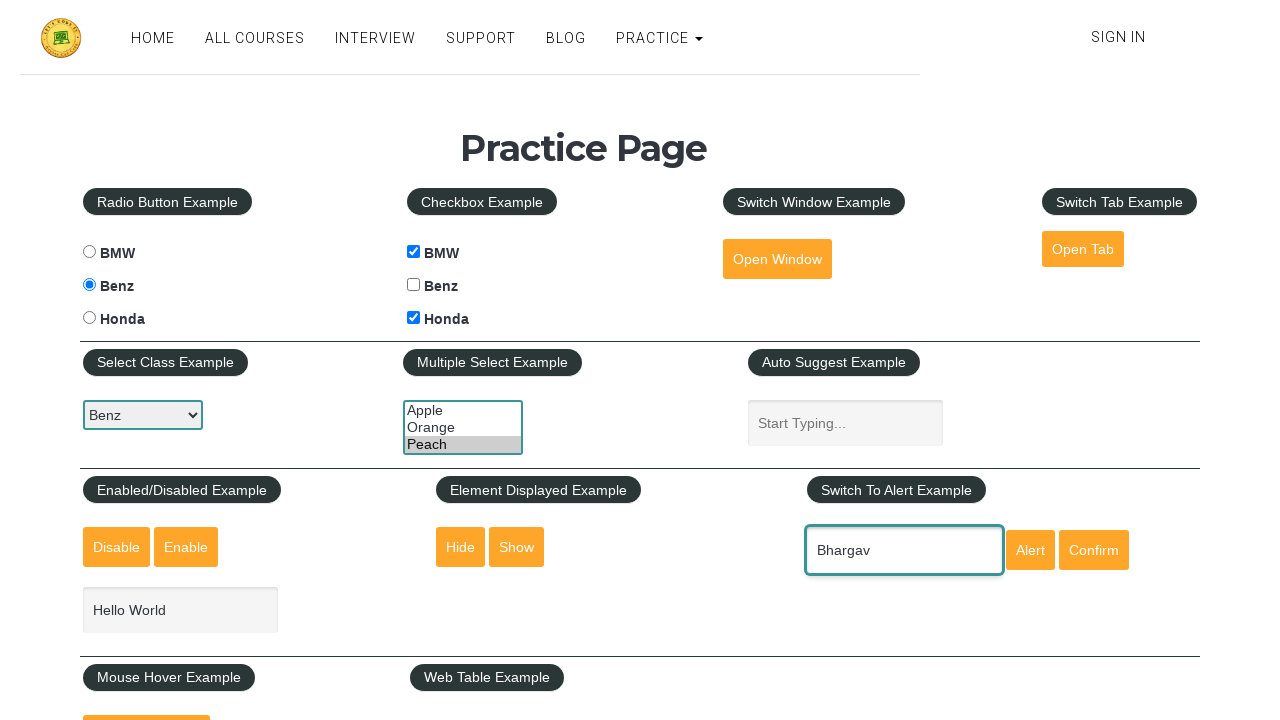

Clicked alert button at (1030, 550) on input#alertbtn
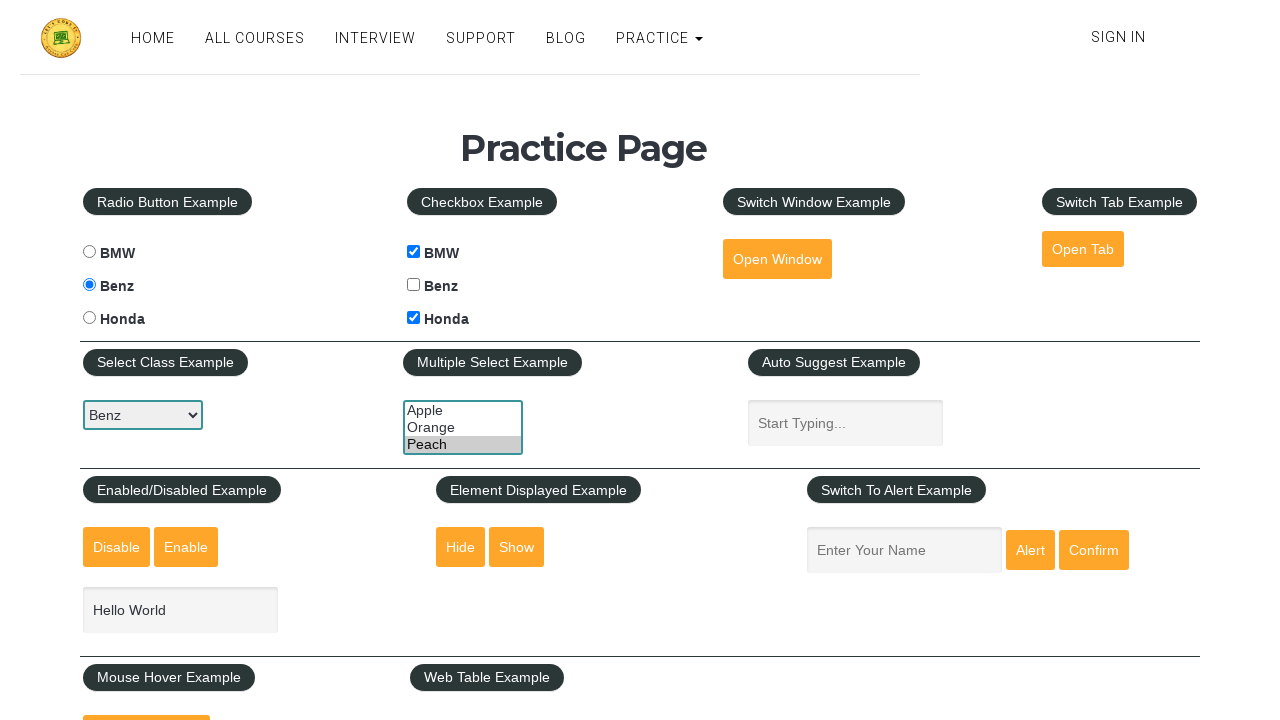

Accepted alert dialog
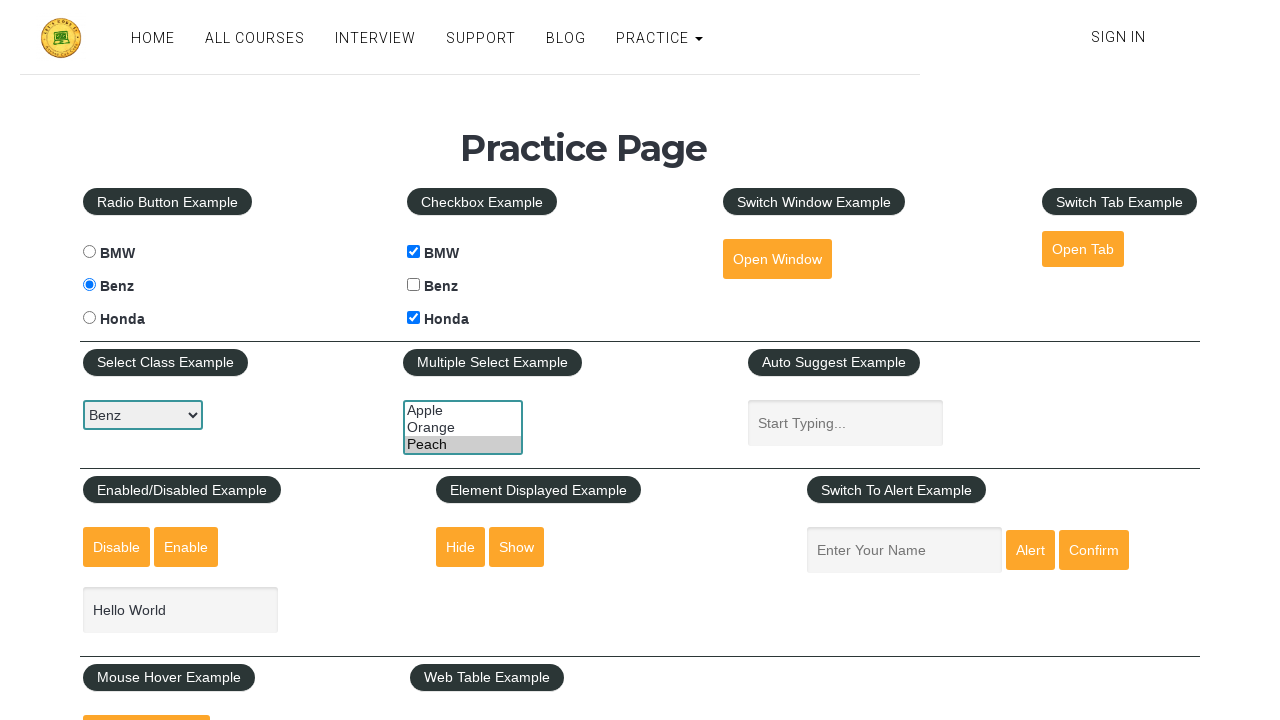

Filled name field with 'Bhargav Ram' for confirm dialog on input[name='enter-name']
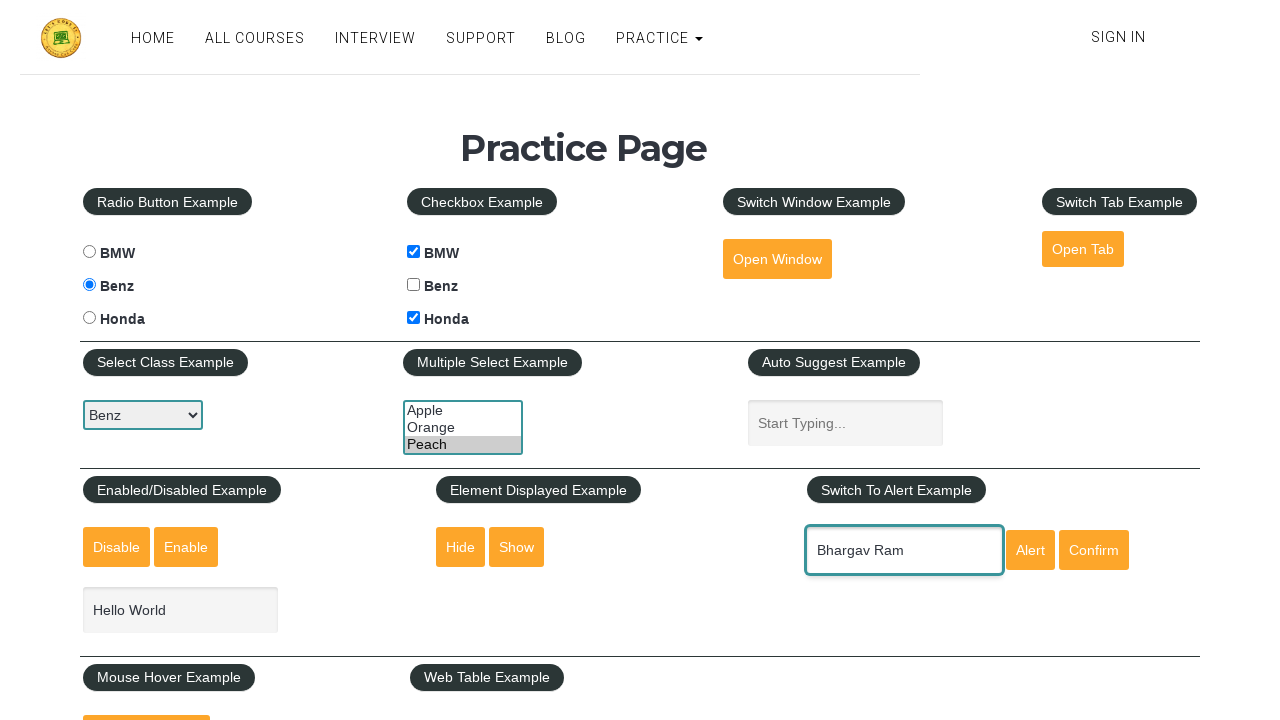

Clicked confirm button at (1094, 550) on input#confirmbtn
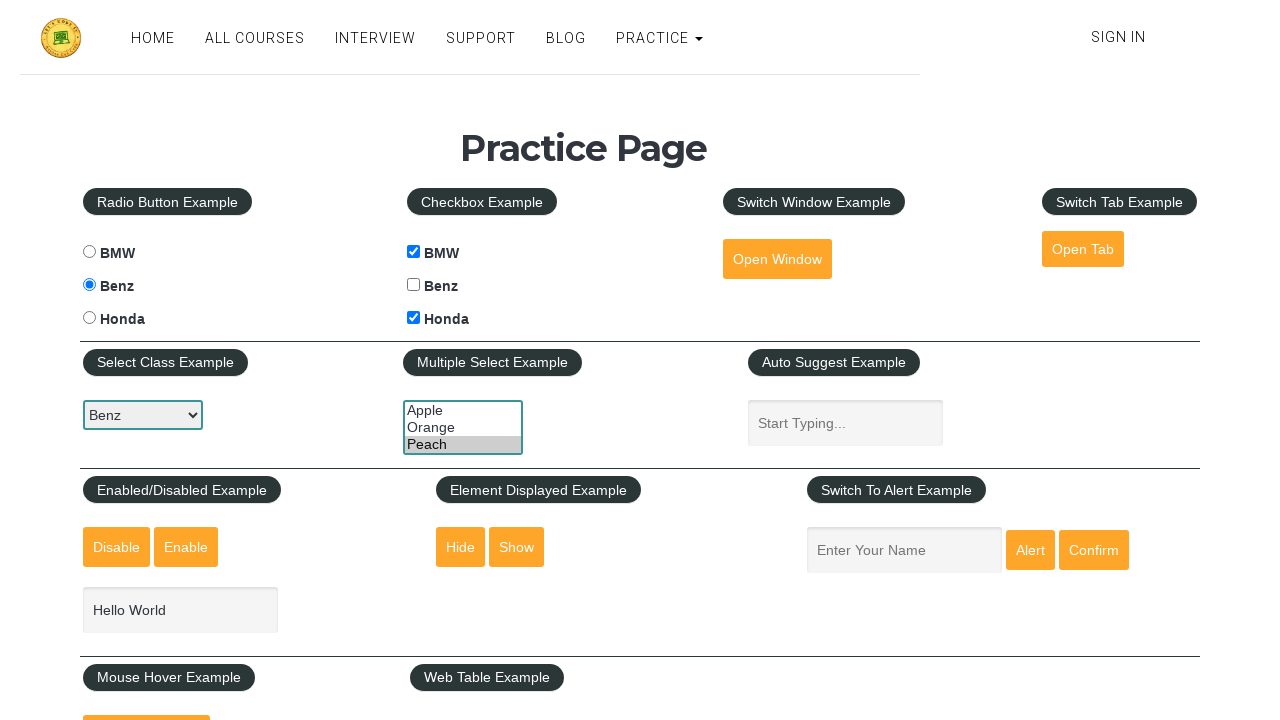

Dismissed confirm dialog
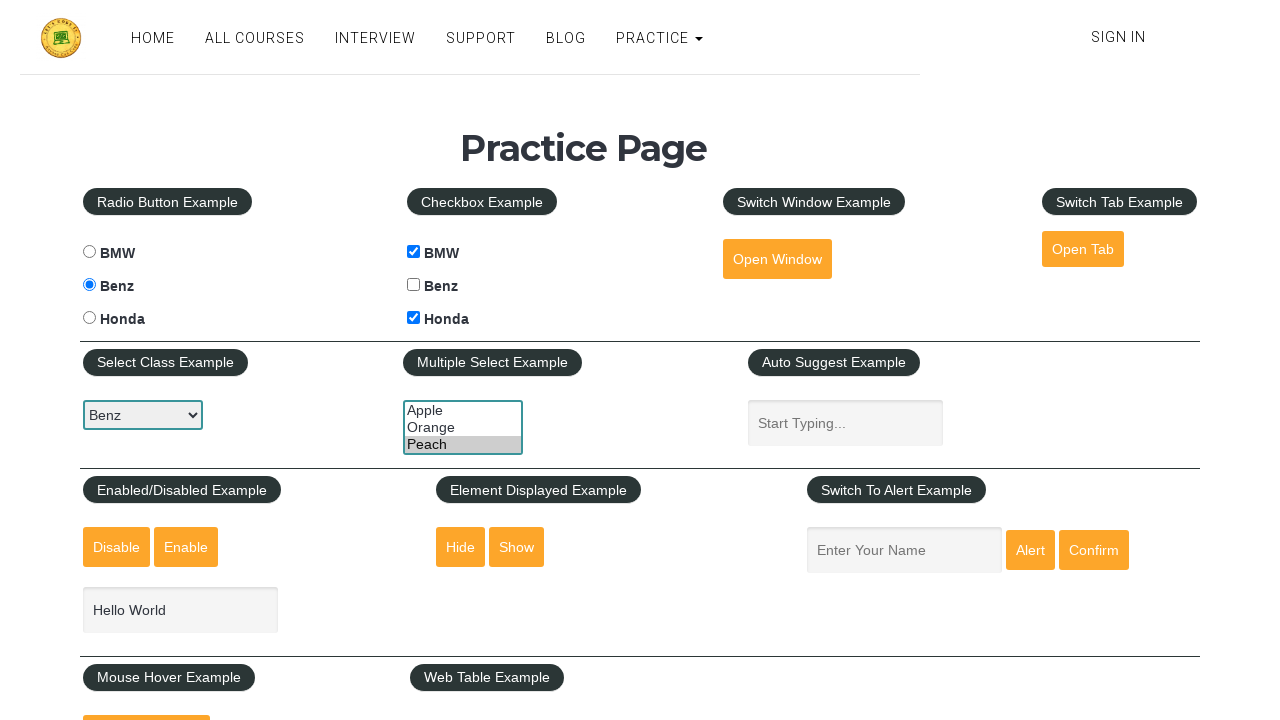

Scrolled to mouse hover button
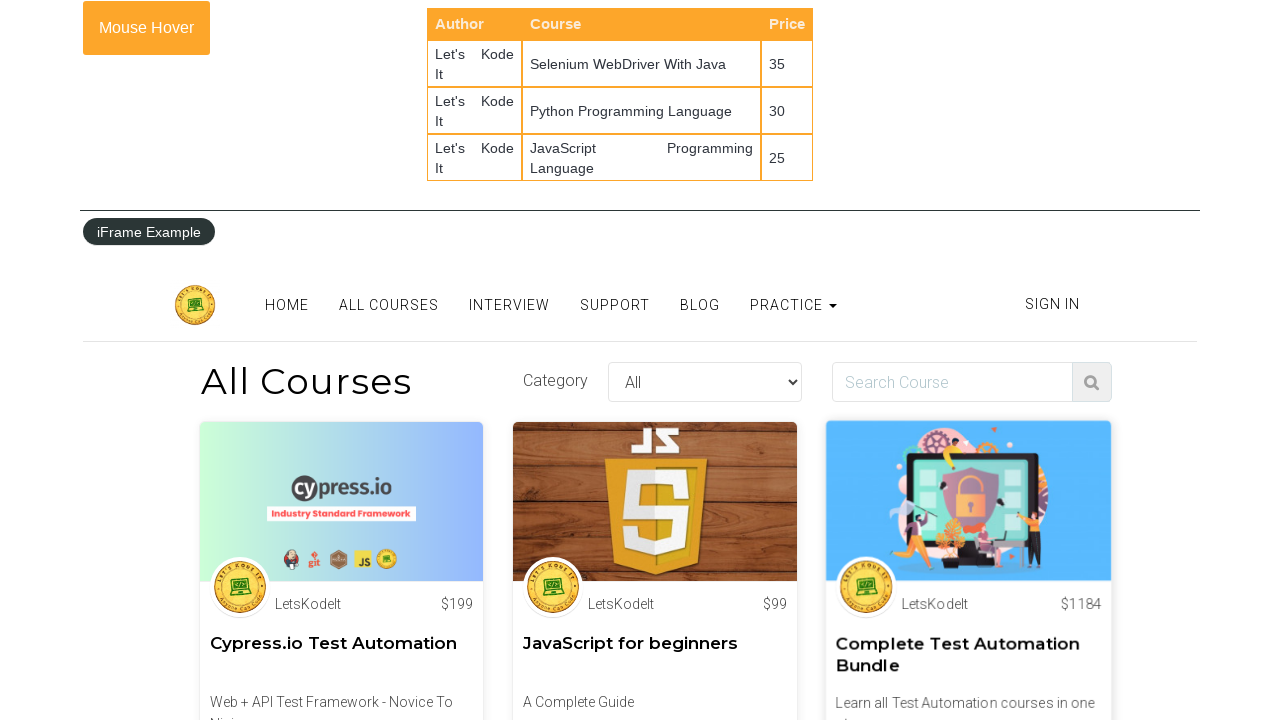

Hovered over mouse hover button at (146, 28) on button#mousehover
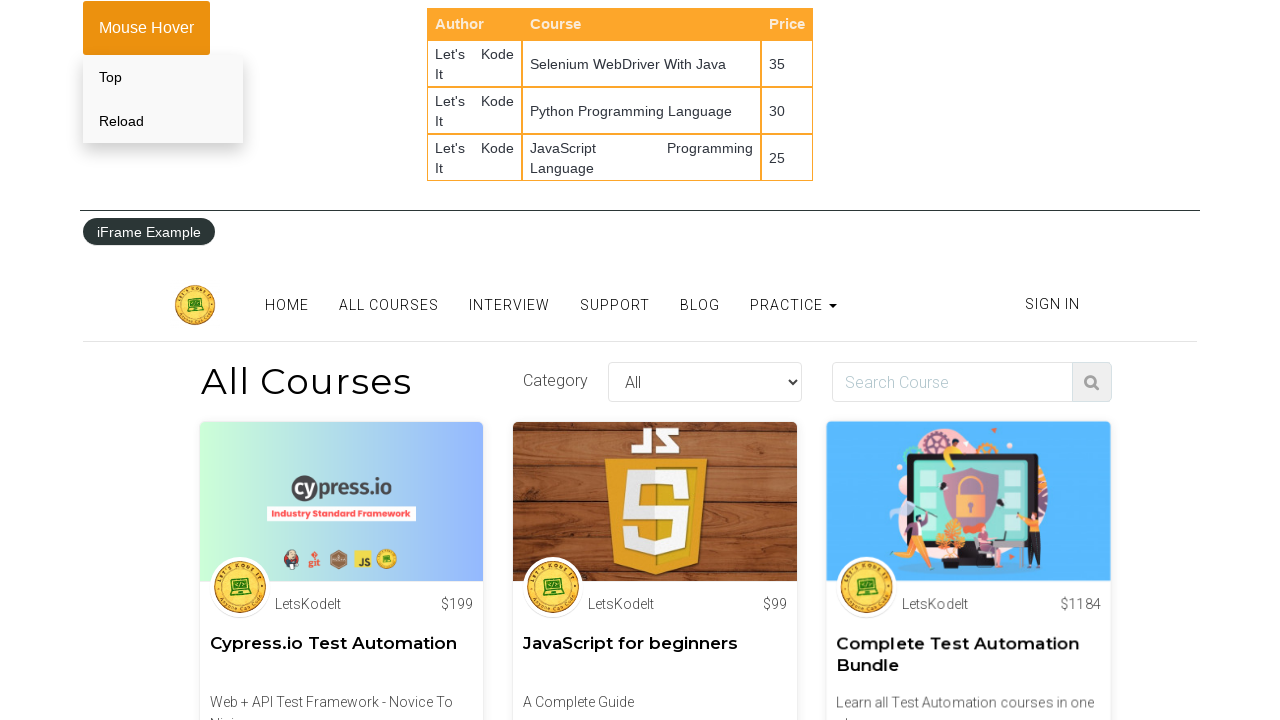

Clicked 'Top' option from hover menu at (163, 77) on xpath=//div[@class='mouse-hover-content']//a[text()='Top']
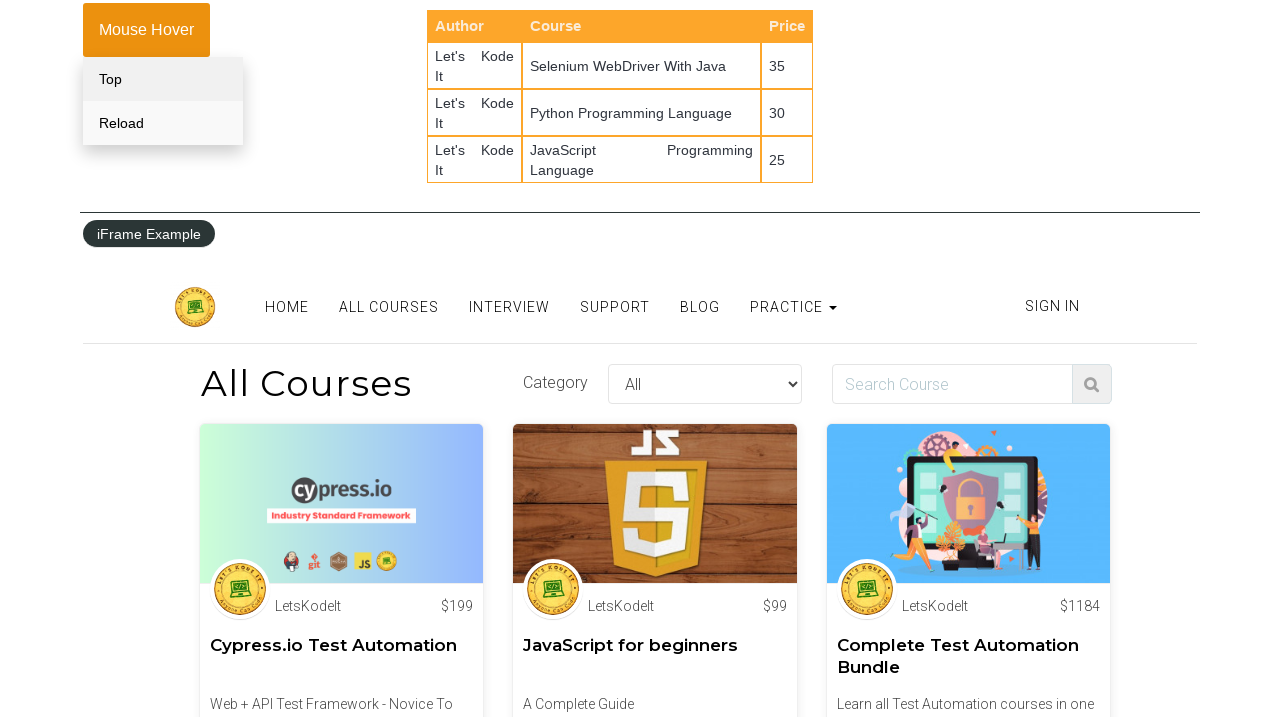

Clicked to open new tab at (1083, 249) on a#opentab
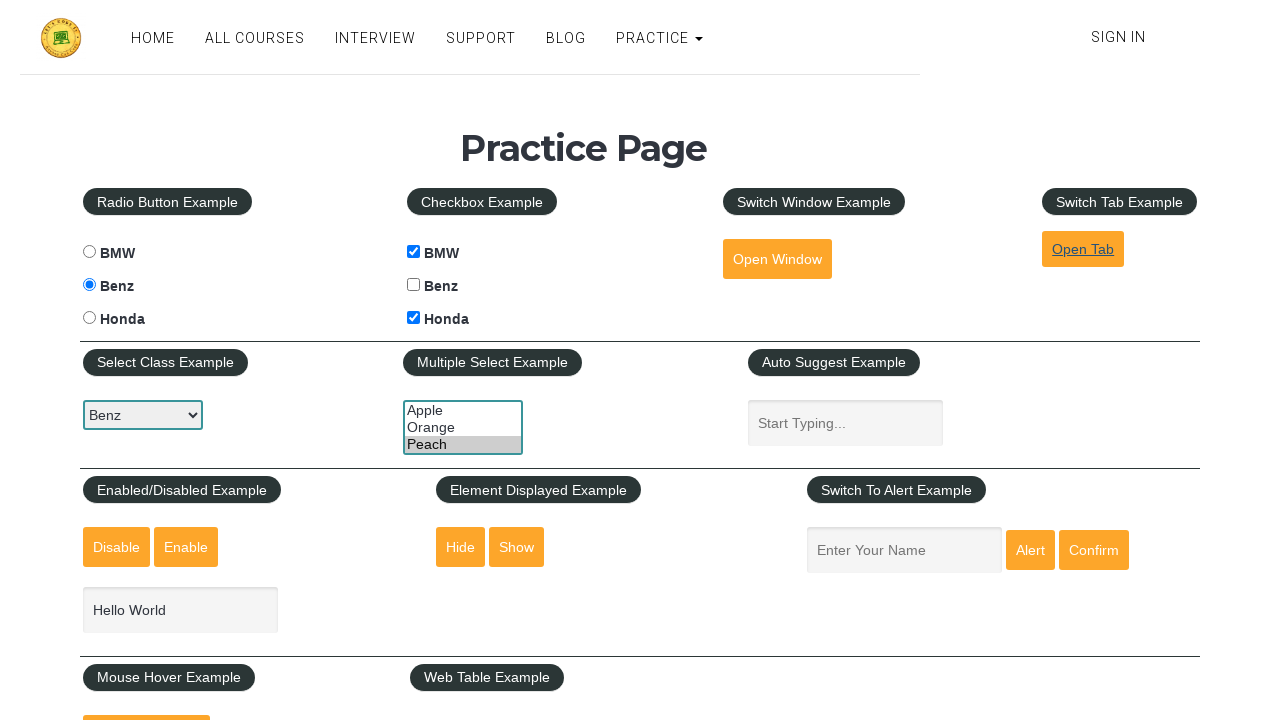

New tab opened
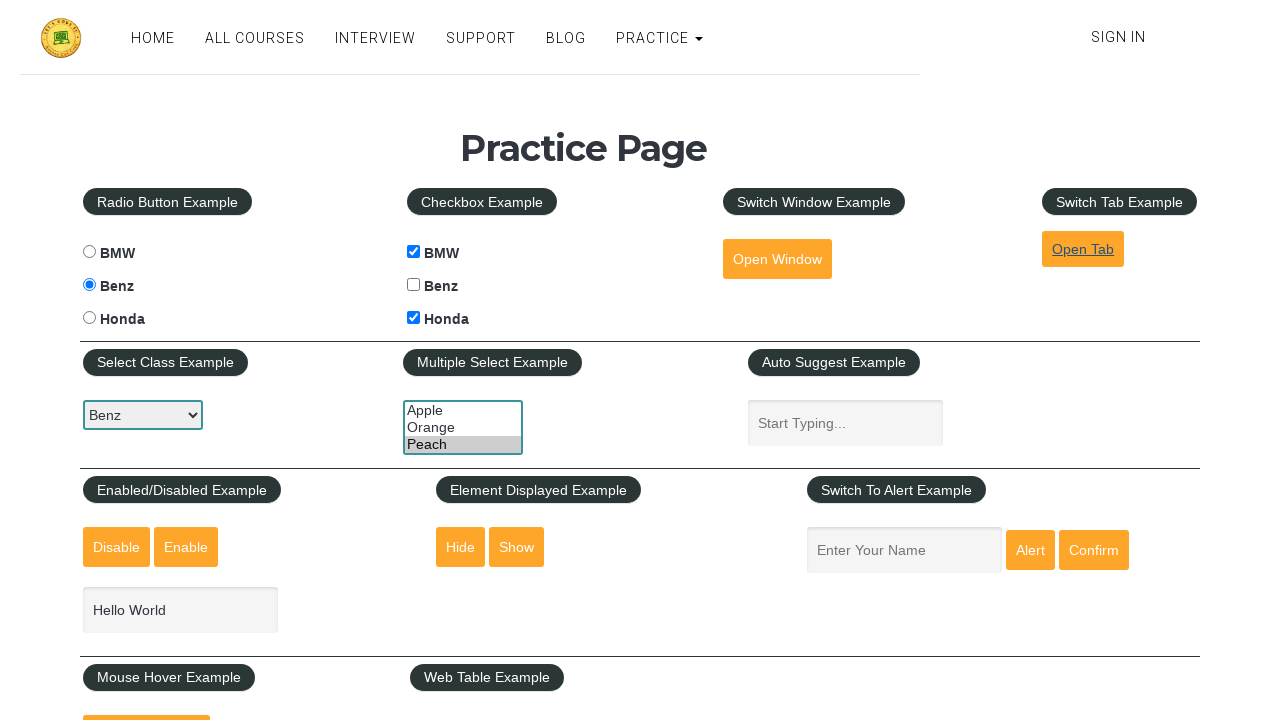

Clicked 'Sign In' link in new tab at (1152, 35) on xpath=//div/a[text()='Sign In']
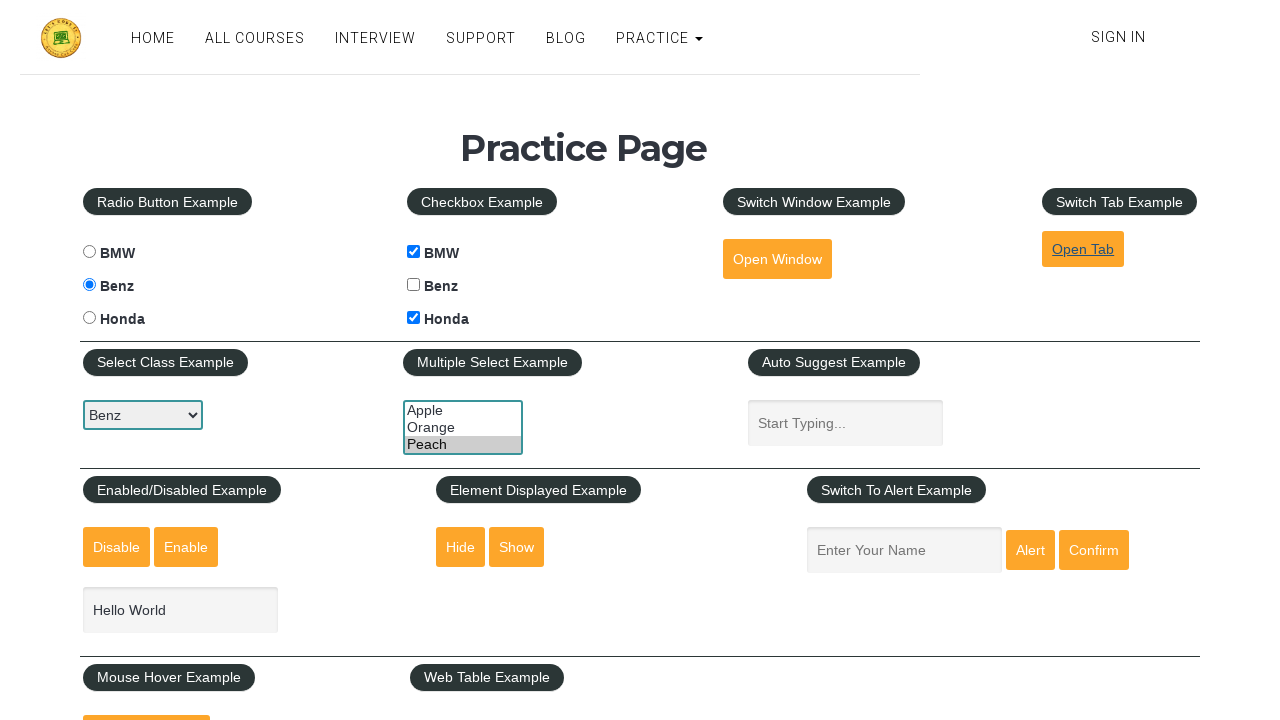

Closed new tab
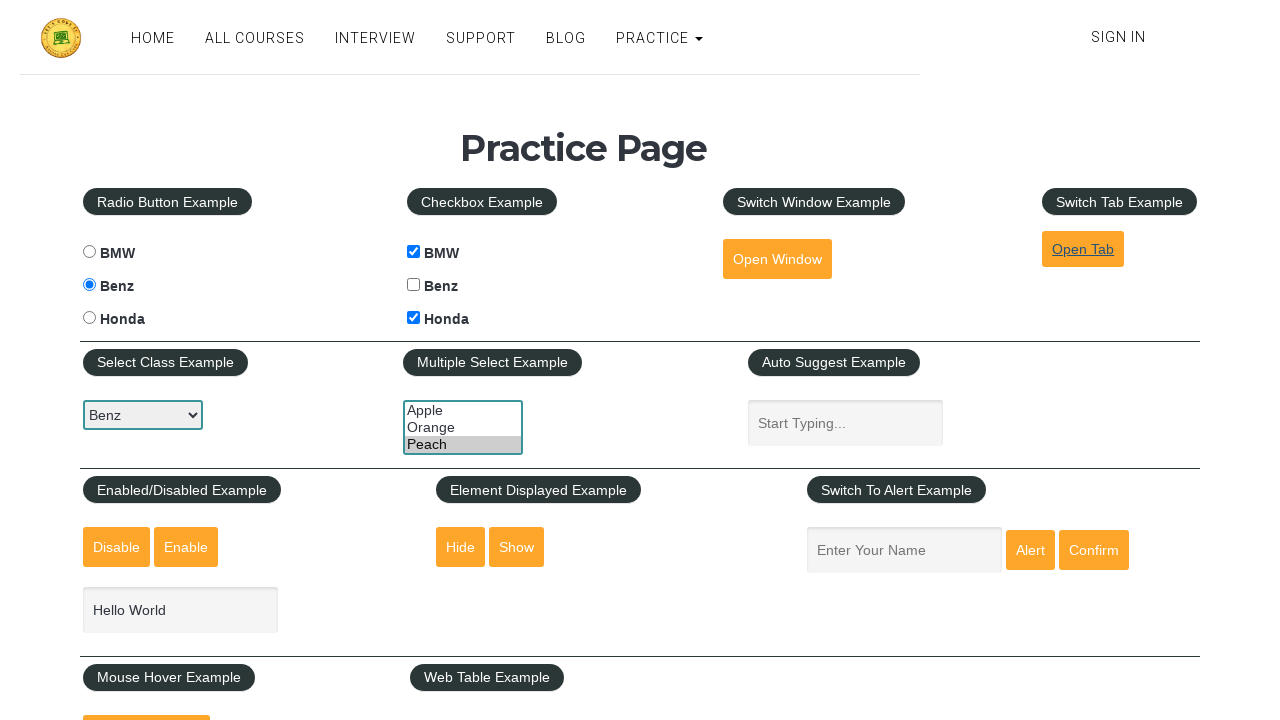

Clicked to open new window at (777, 259) on *#openwindow
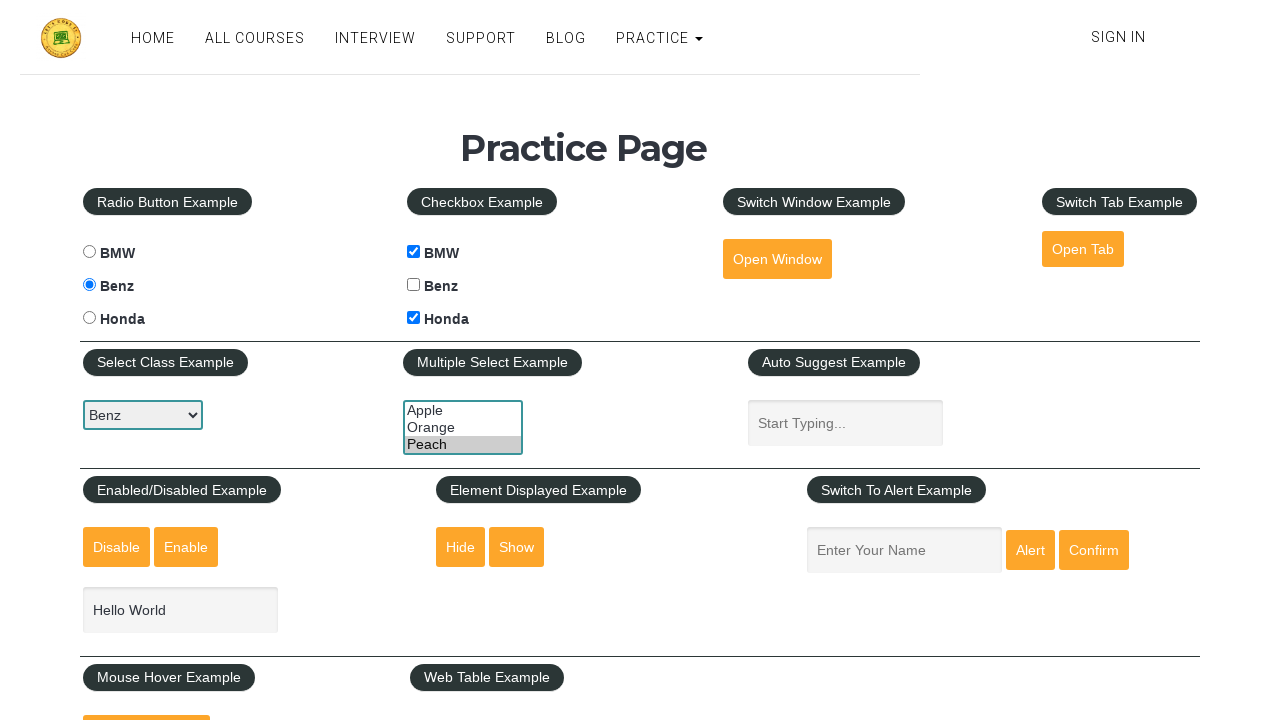

New window opened
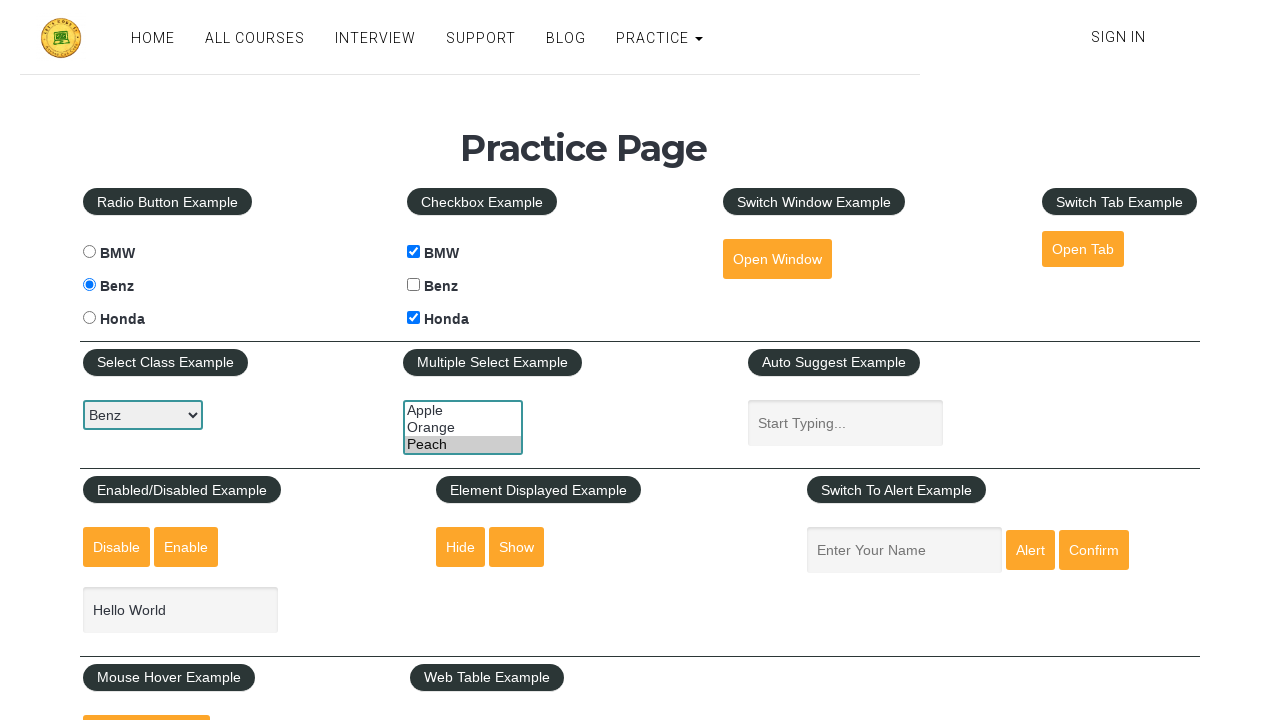

Clicked 'Sign In' link in new window at (1112, 35) on xpath=//div/a[text()='Sign In']
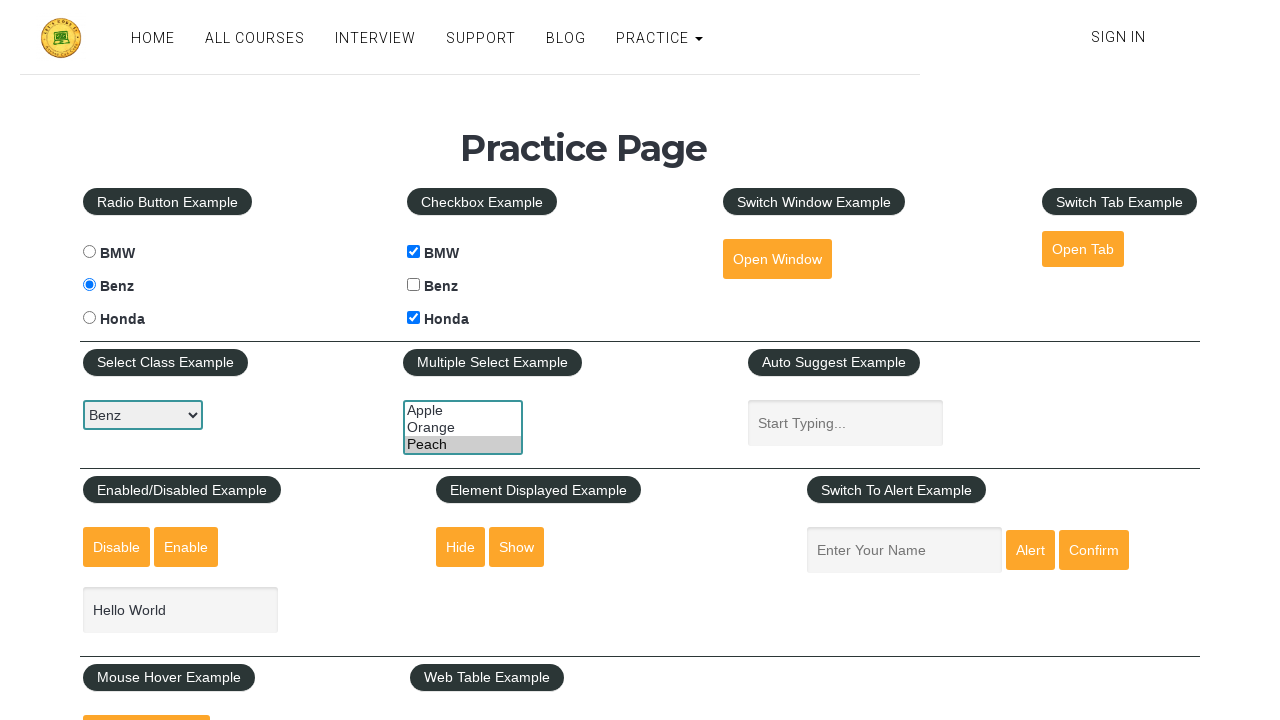

Closed new window
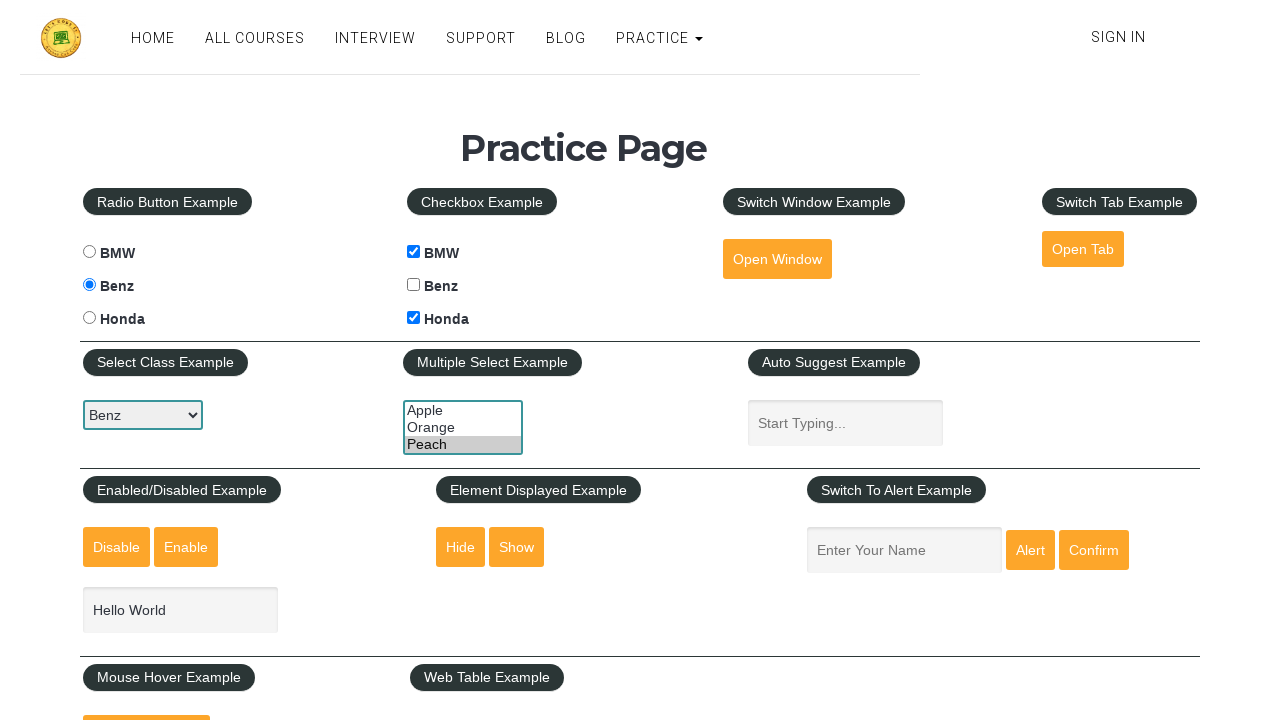

Scrolled to web table
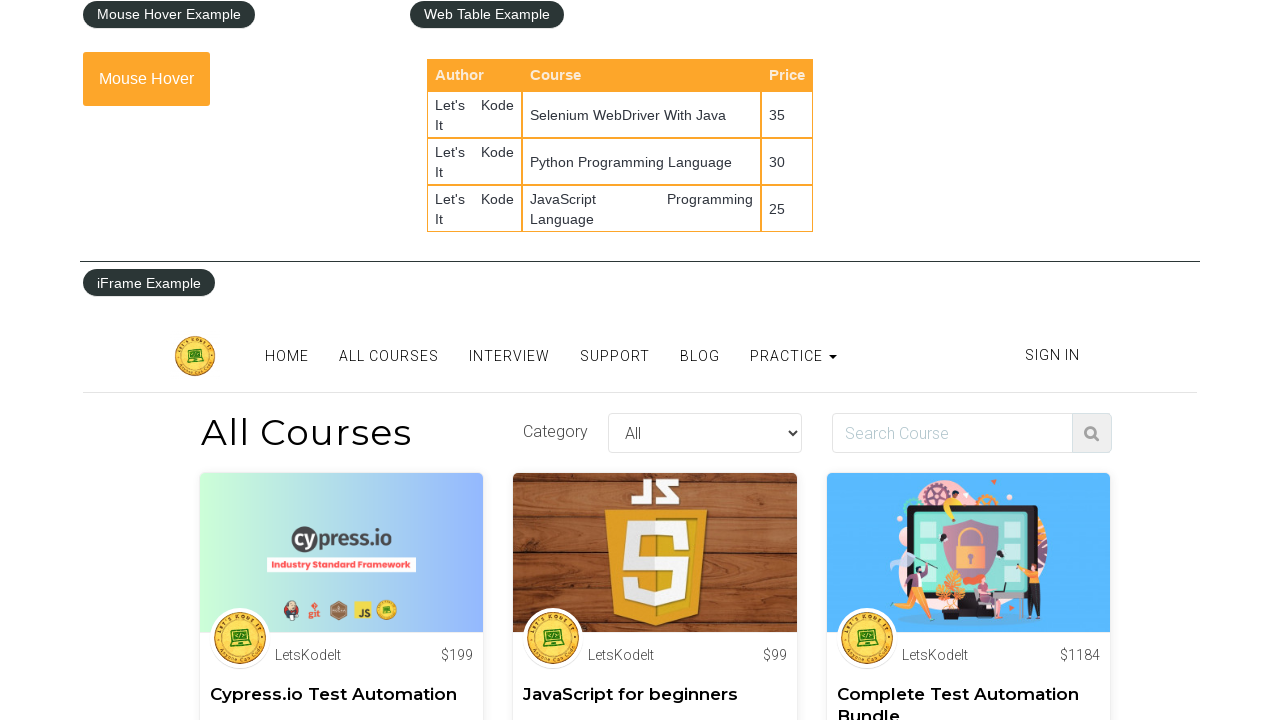

Retrieved first course name from table: Selenium WebDriver With Java
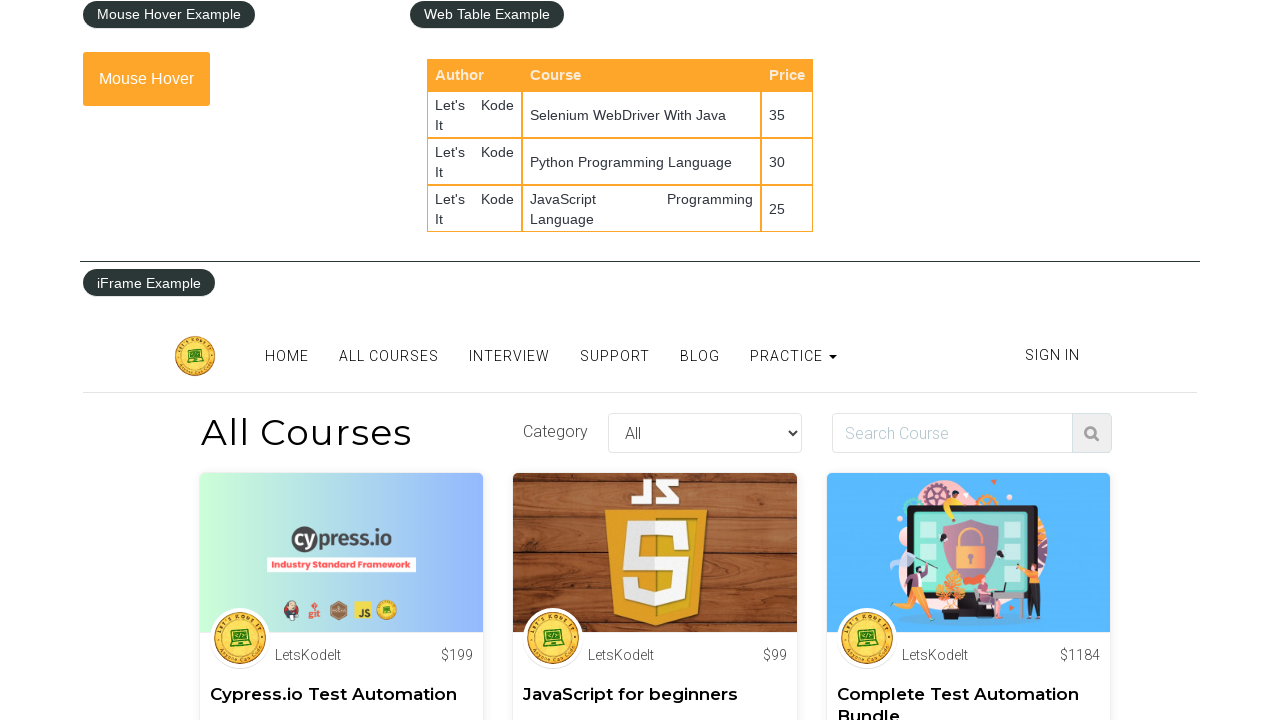

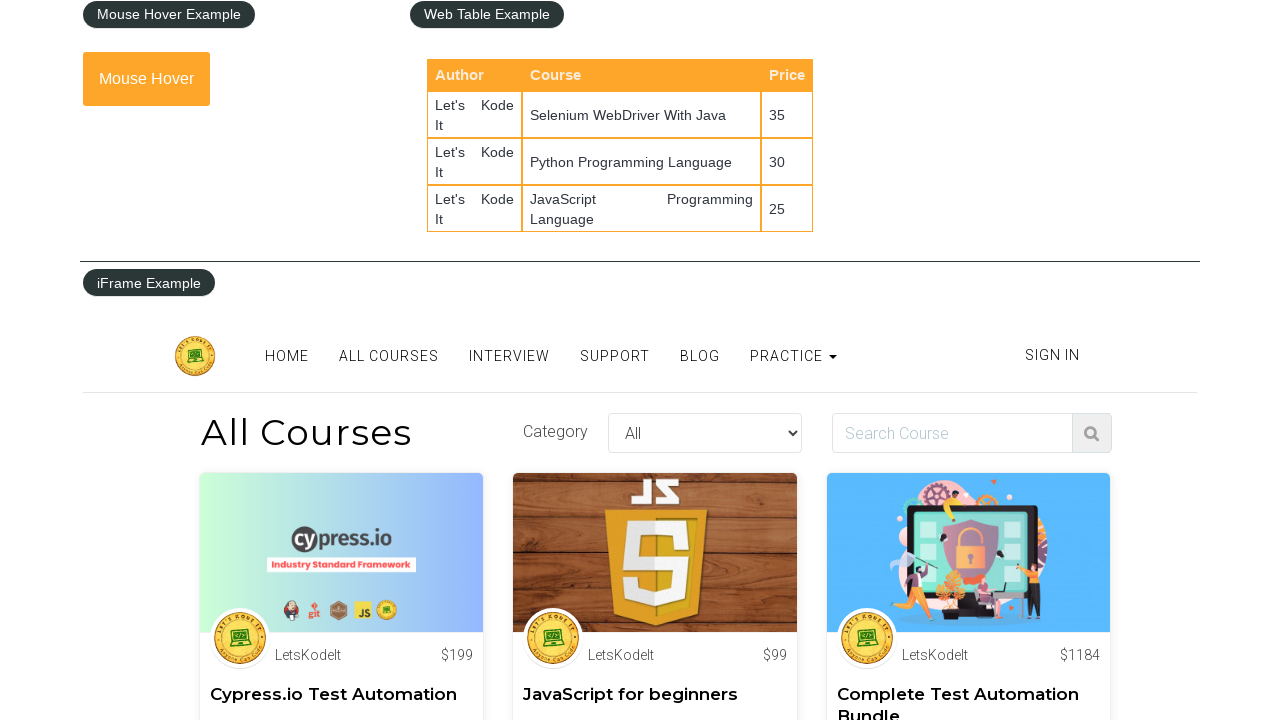